Tests a radio button form by filling in title and description fields, selecting a radio button option, and submitting the form

Starting URL: https://rori4.github.io/selenium-practice/#/pages/practice/radio-button-form

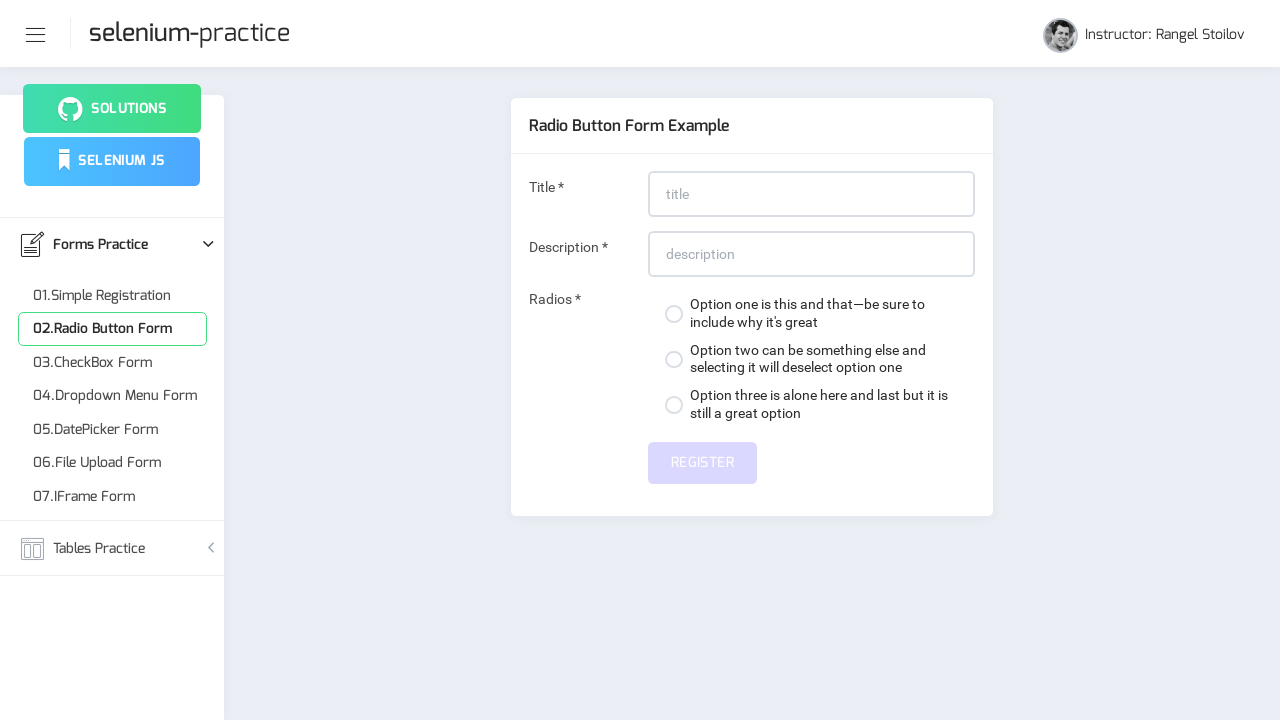

Filled title field with 'Title that has at least 20 chars' on #title
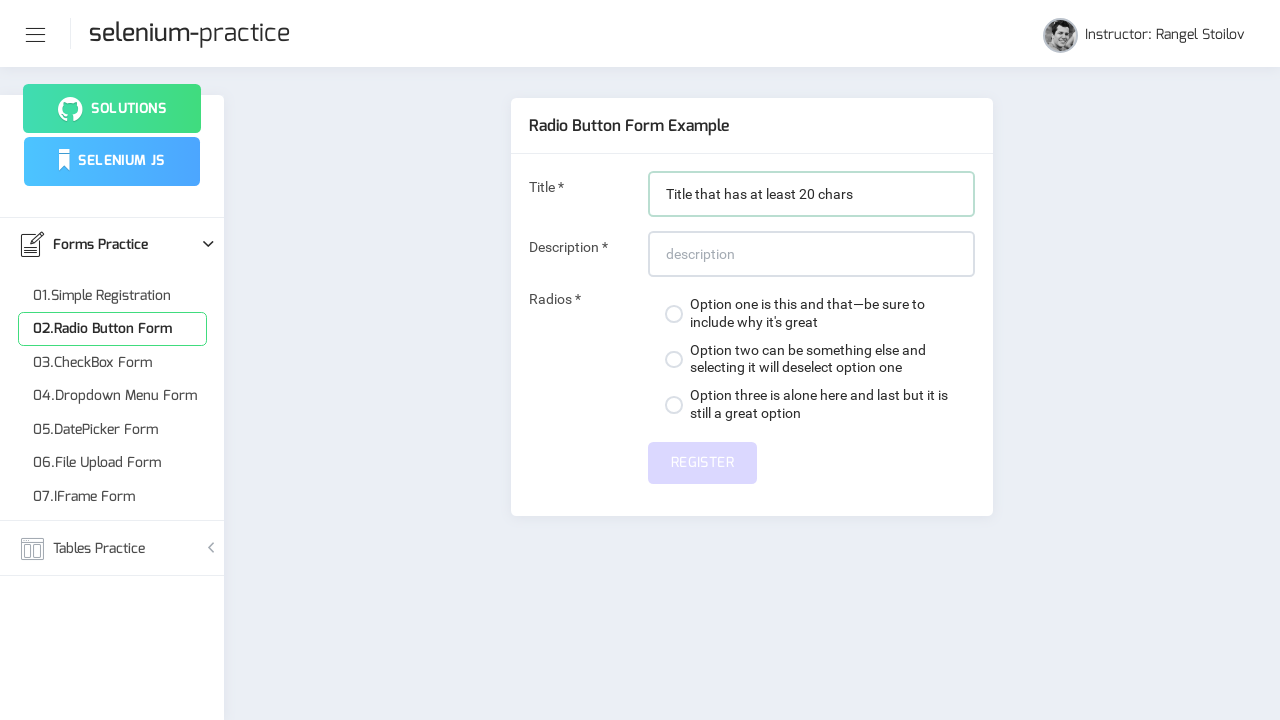

Filled description field with 'Description must be at least 20 chars' on #description
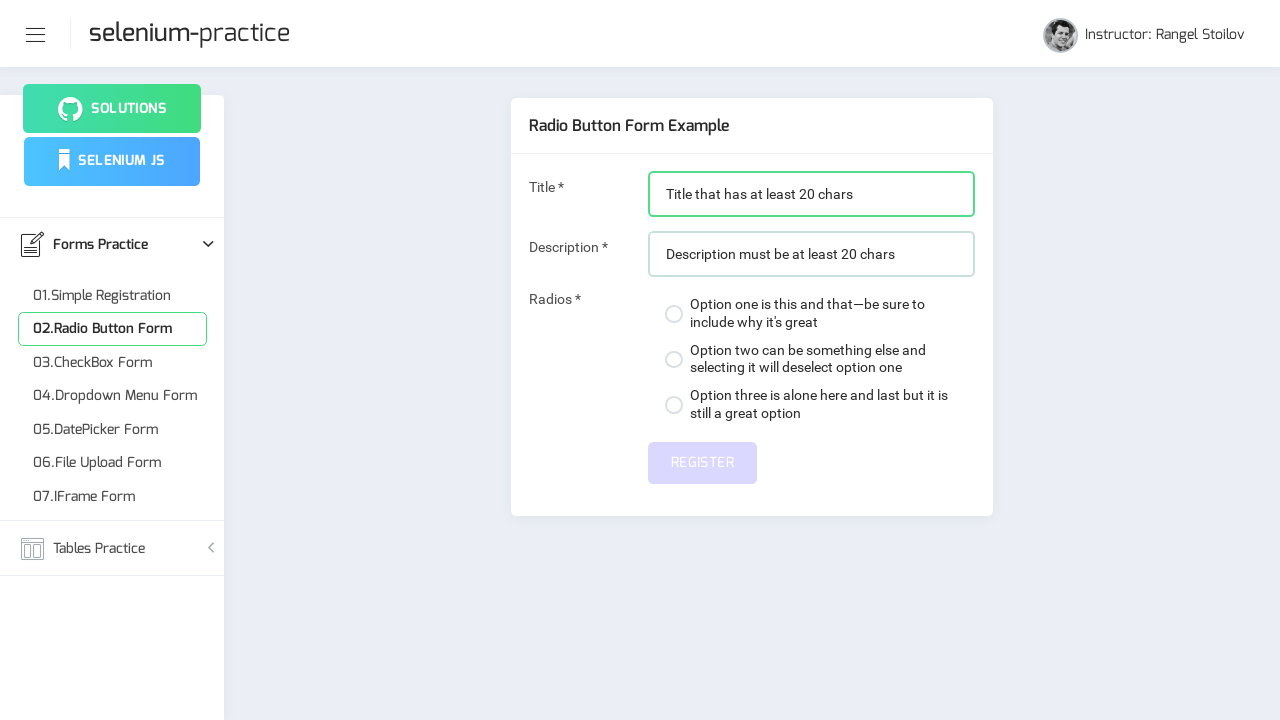

Selected radio button option at (820, 359) on div:nth-child(2) > label > span.custom-control-description
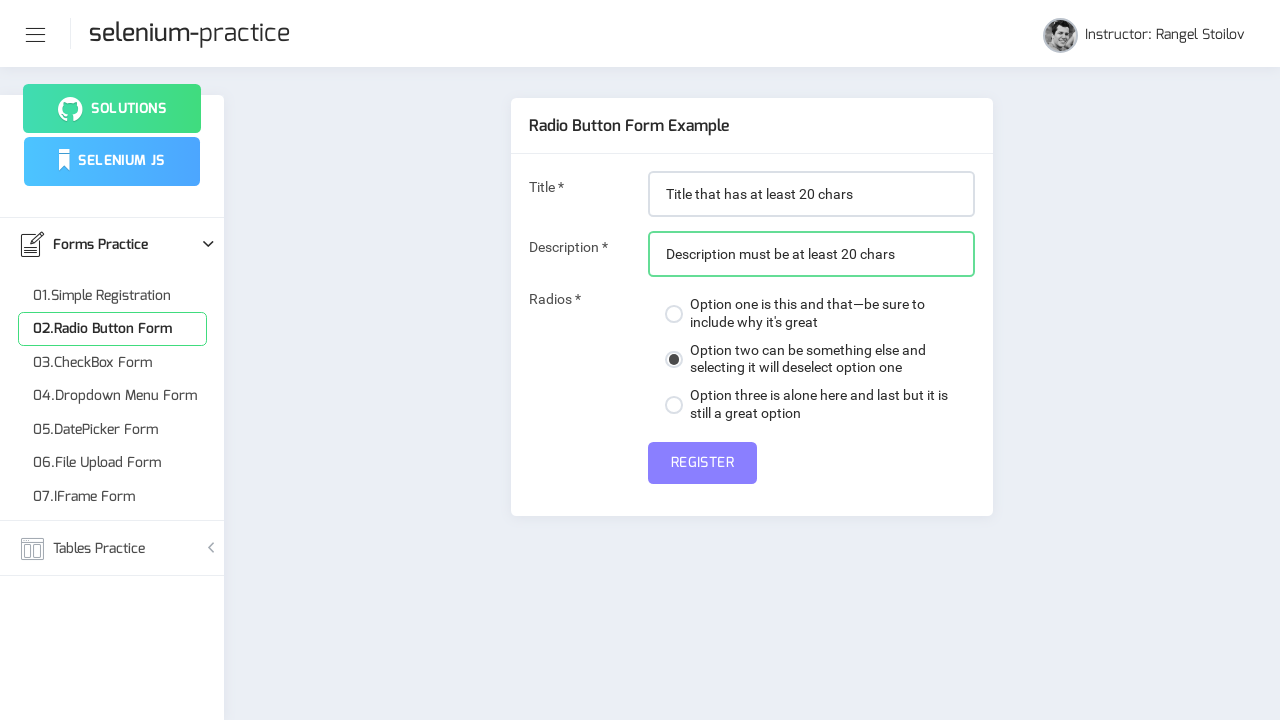

Clicked submit button to submit the form at (702, 463) on #submit
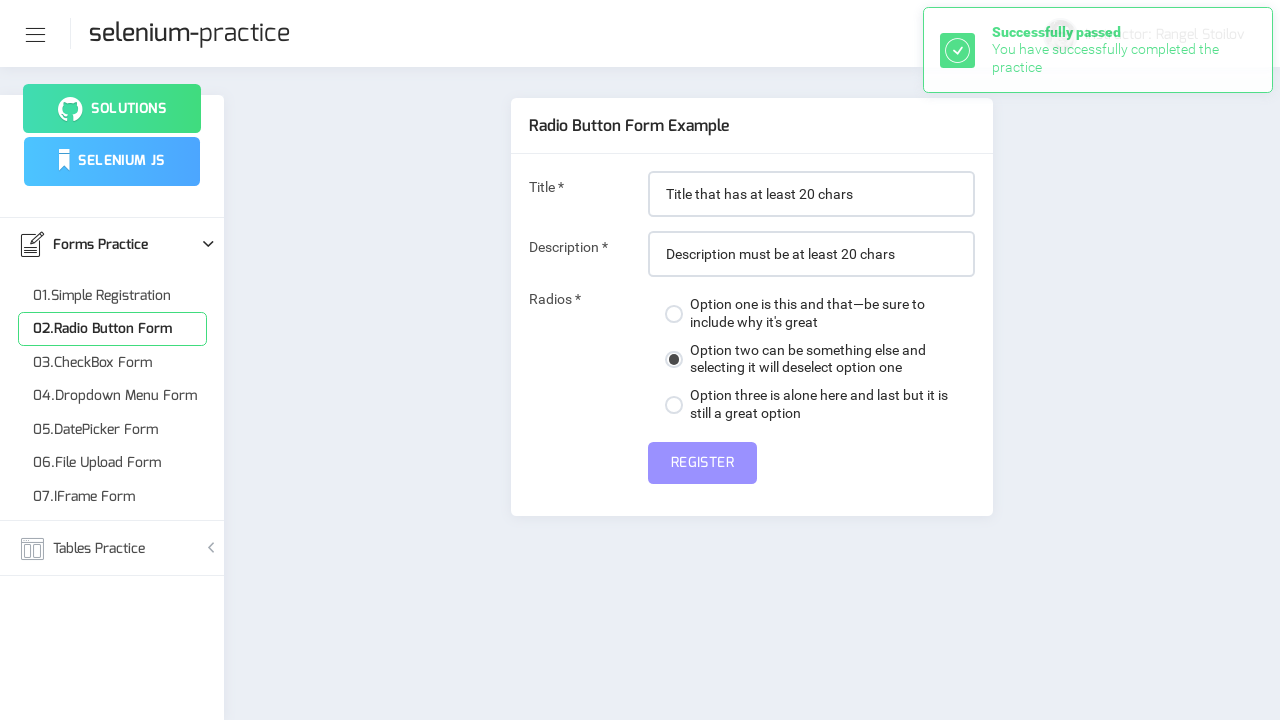

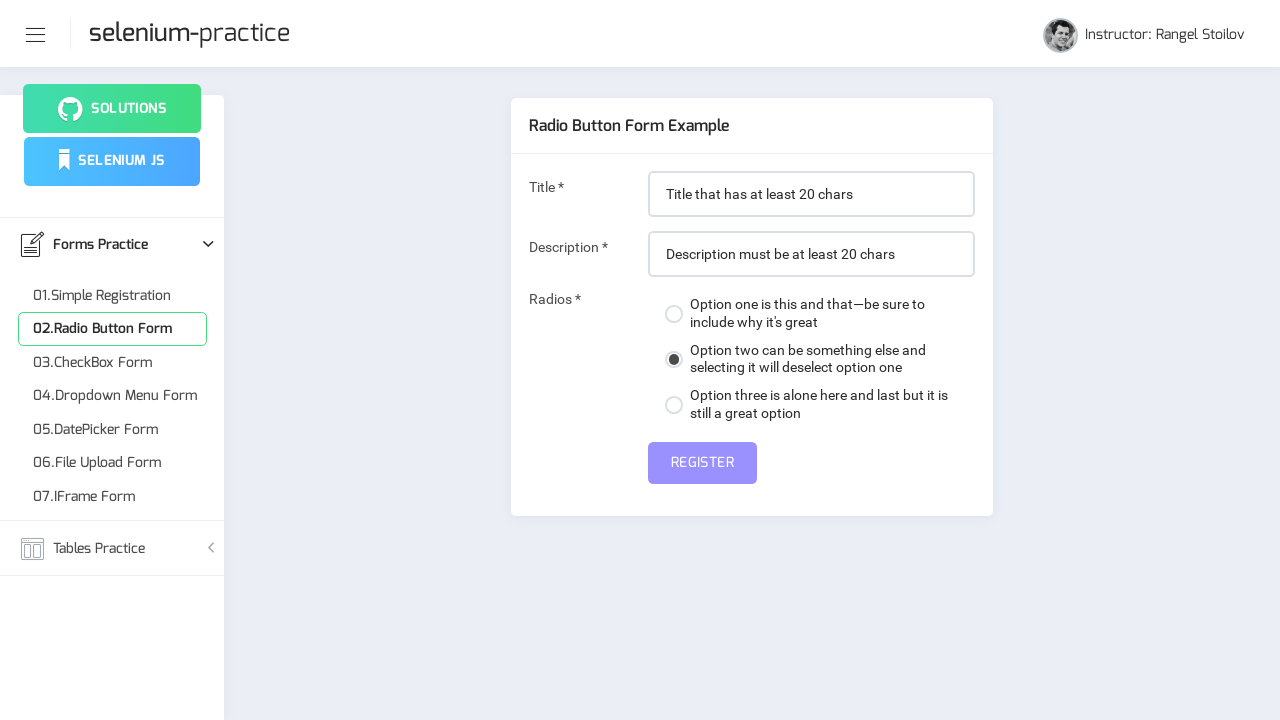